Tests iframe handling by switching to a frame, entering text in an input field, switching back to main content, and clicking on a tab link

Starting URL: https://demo.automationtesting.in/Frames.html

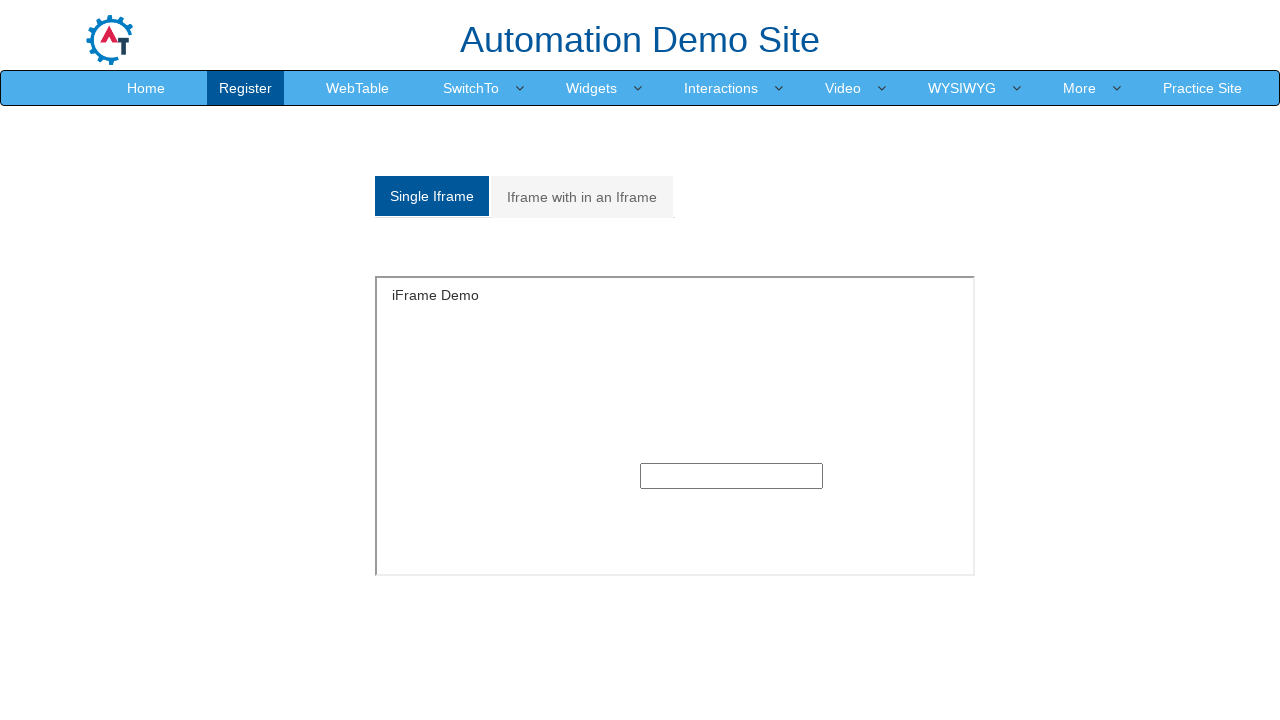

Located iframe with src='SingleFrame.html'
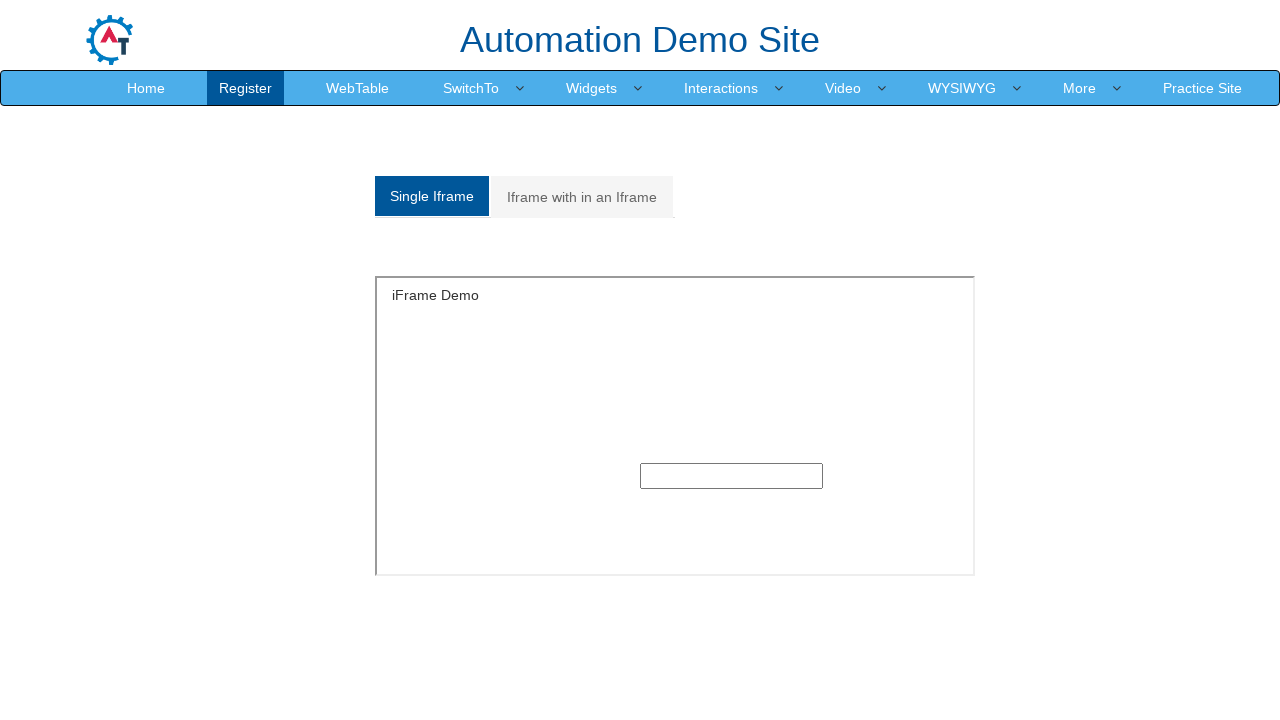

Filled text input in iframe with 'Test' on iframe[src='SingleFrame.html'] >> internal:control=enter-frame >> input[type='te
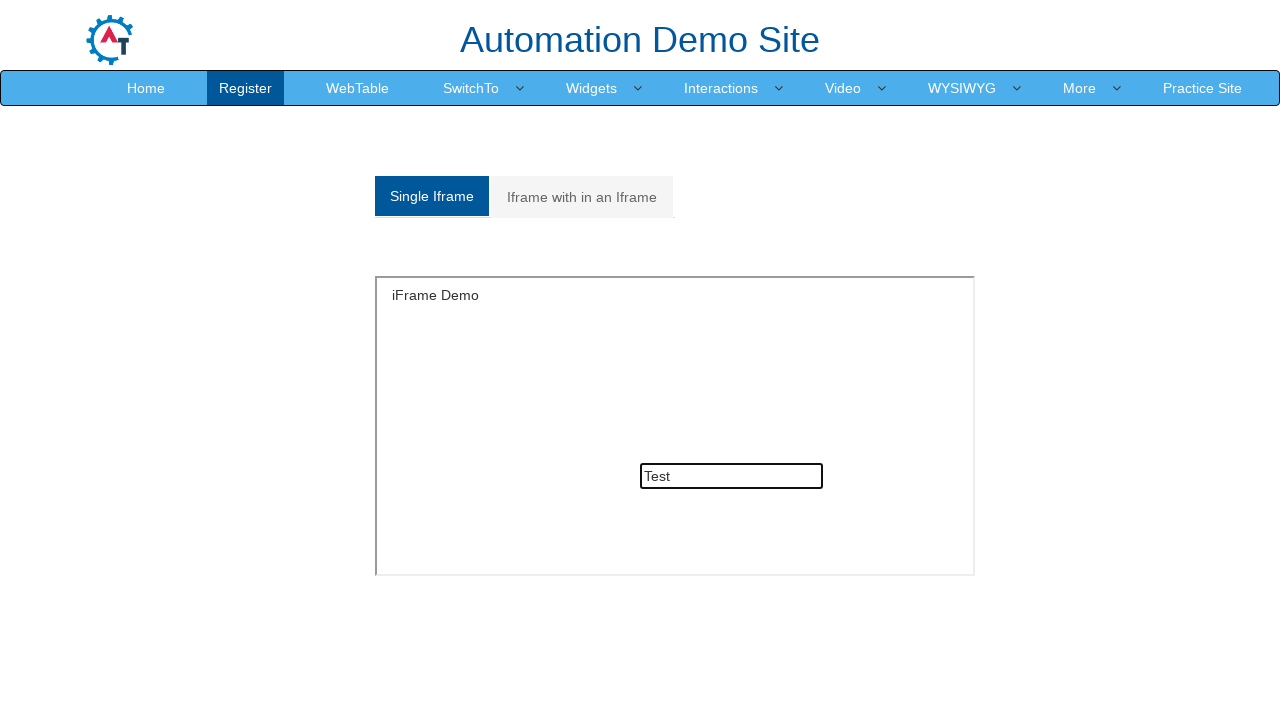

Clicked on Multiple frames tab link at (582, 197) on a[href='#Multiple']
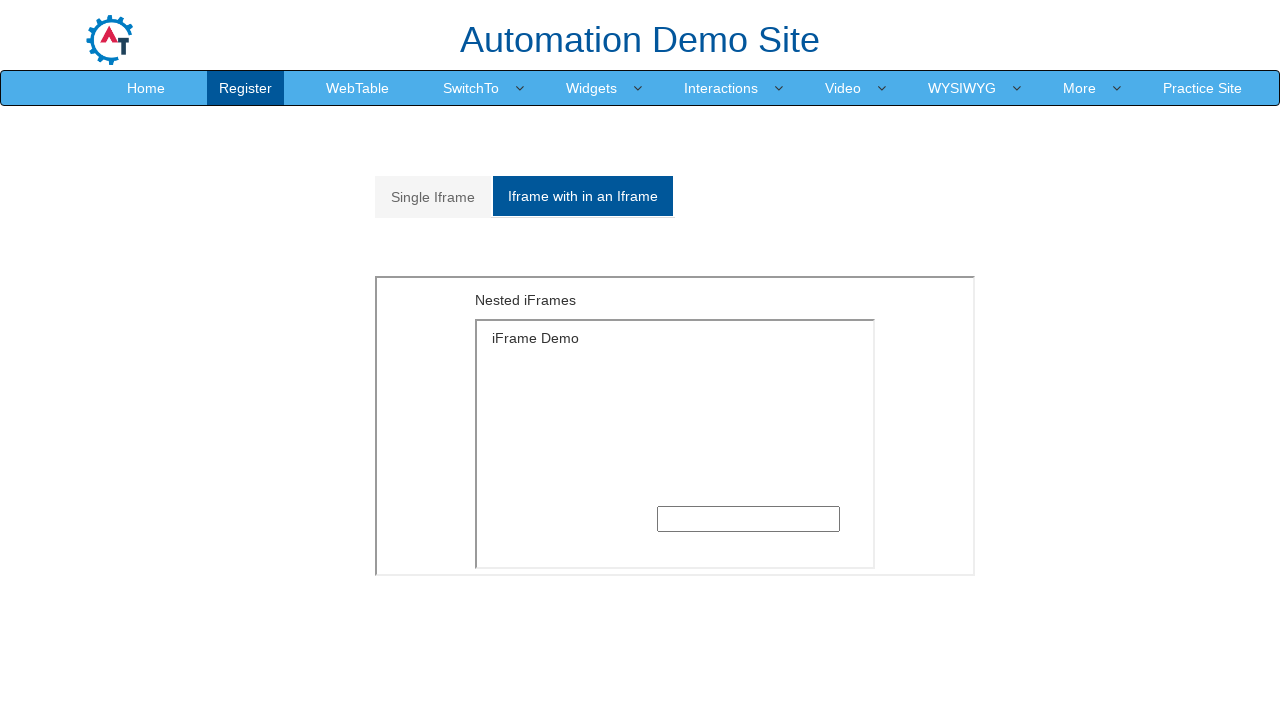

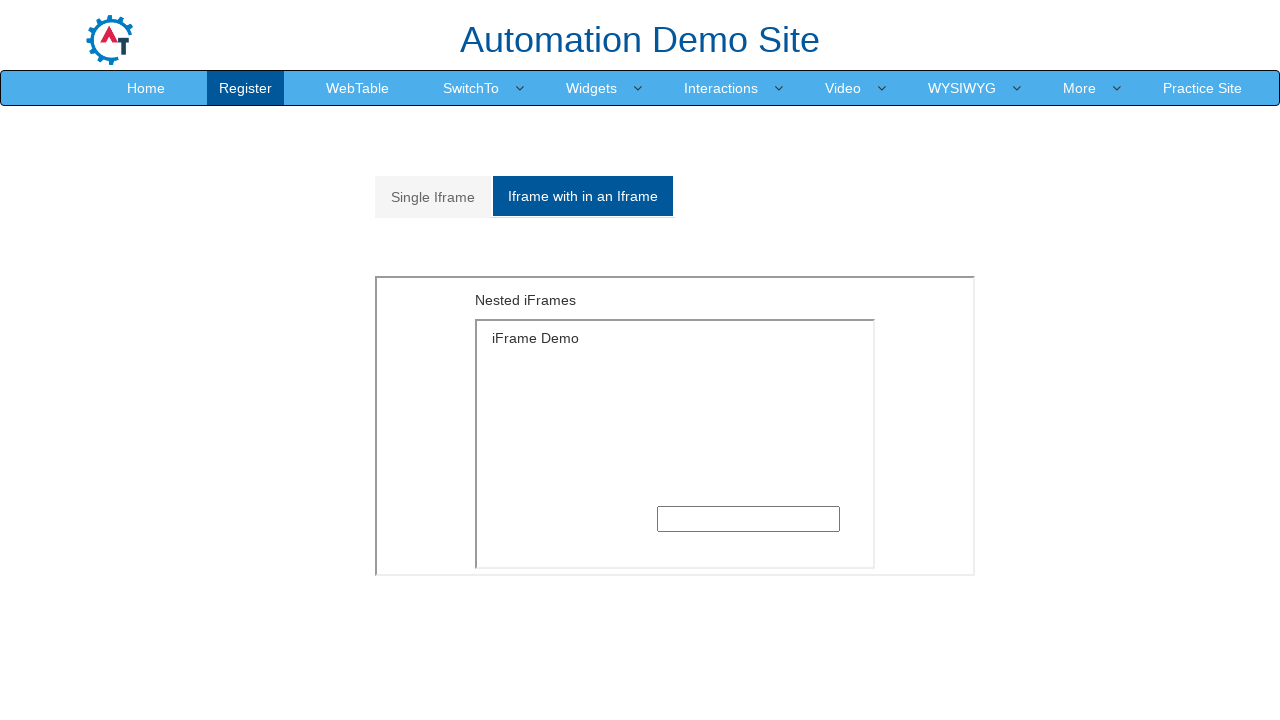